Tests that new items are appended to the bottom of the todo list by creating 3 items and verifying the count

Starting URL: https://demo.playwright.dev/todomvc

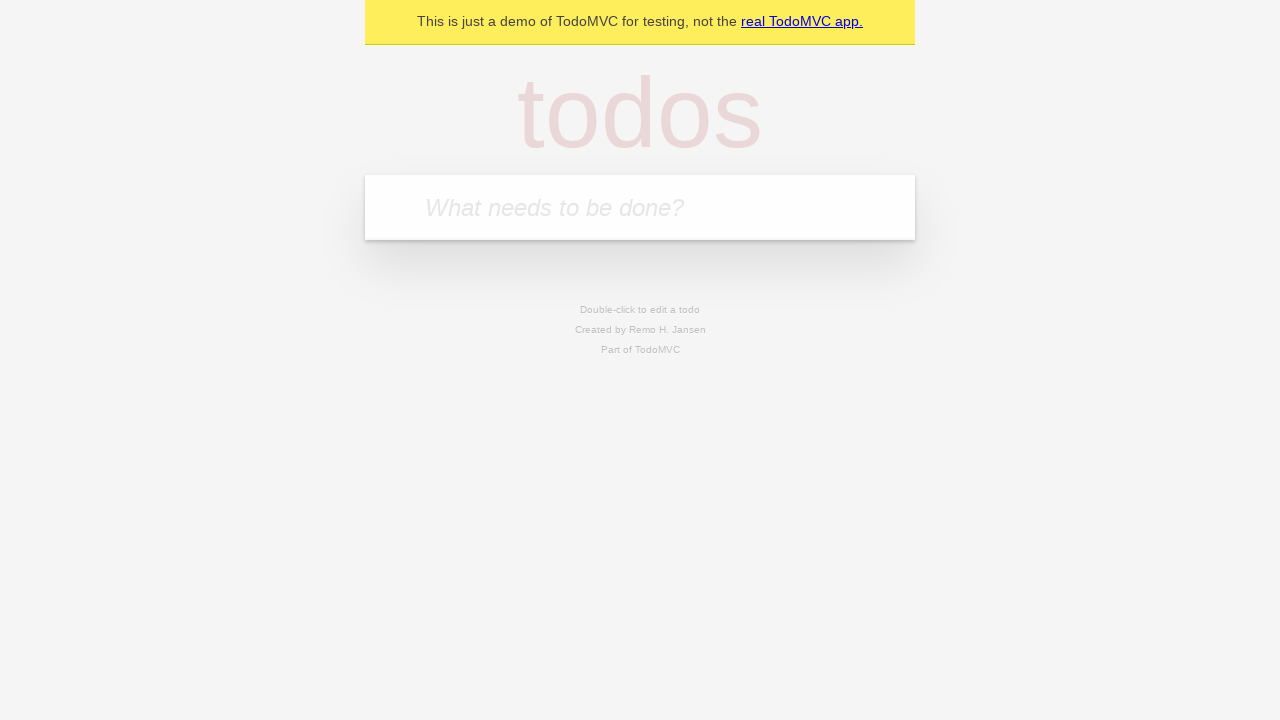

Filled todo input with 'buy some cheese' on internal:attr=[placeholder="What needs to be done?"i]
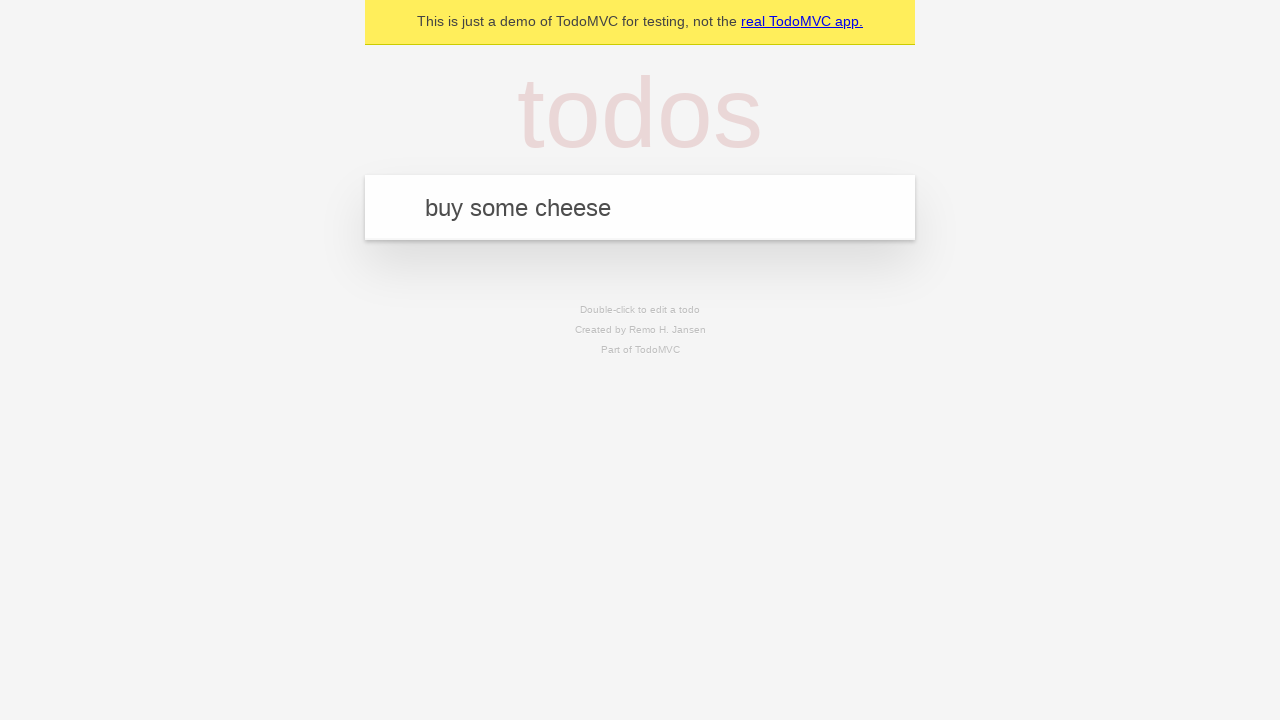

Pressed Enter to add first todo item on internal:attr=[placeholder="What needs to be done?"i]
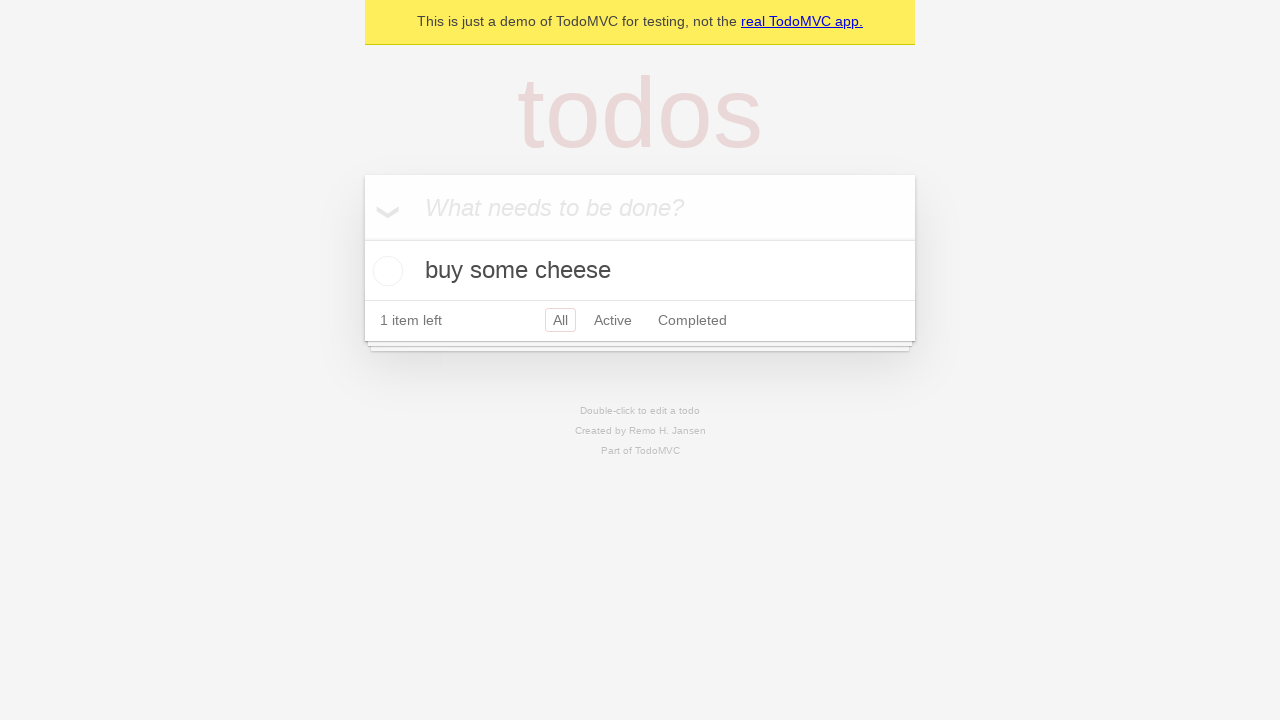

Filled todo input with 'feed the cat' on internal:attr=[placeholder="What needs to be done?"i]
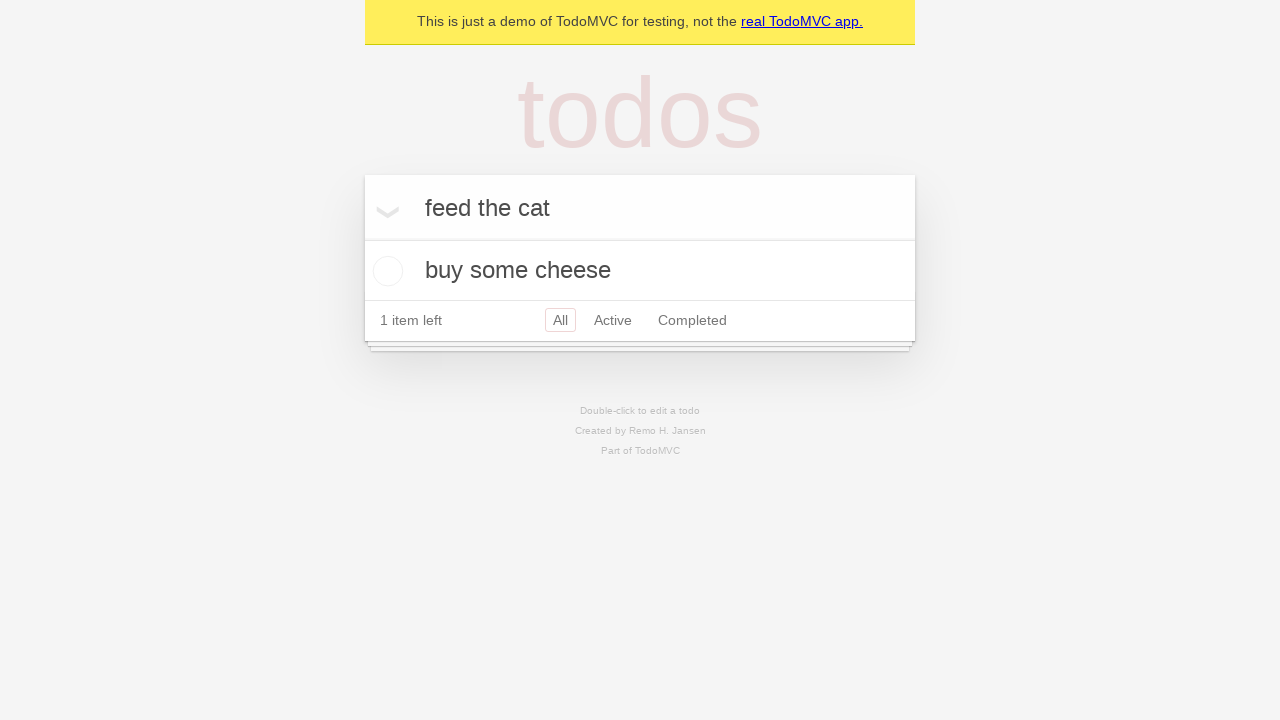

Pressed Enter to add second todo item on internal:attr=[placeholder="What needs to be done?"i]
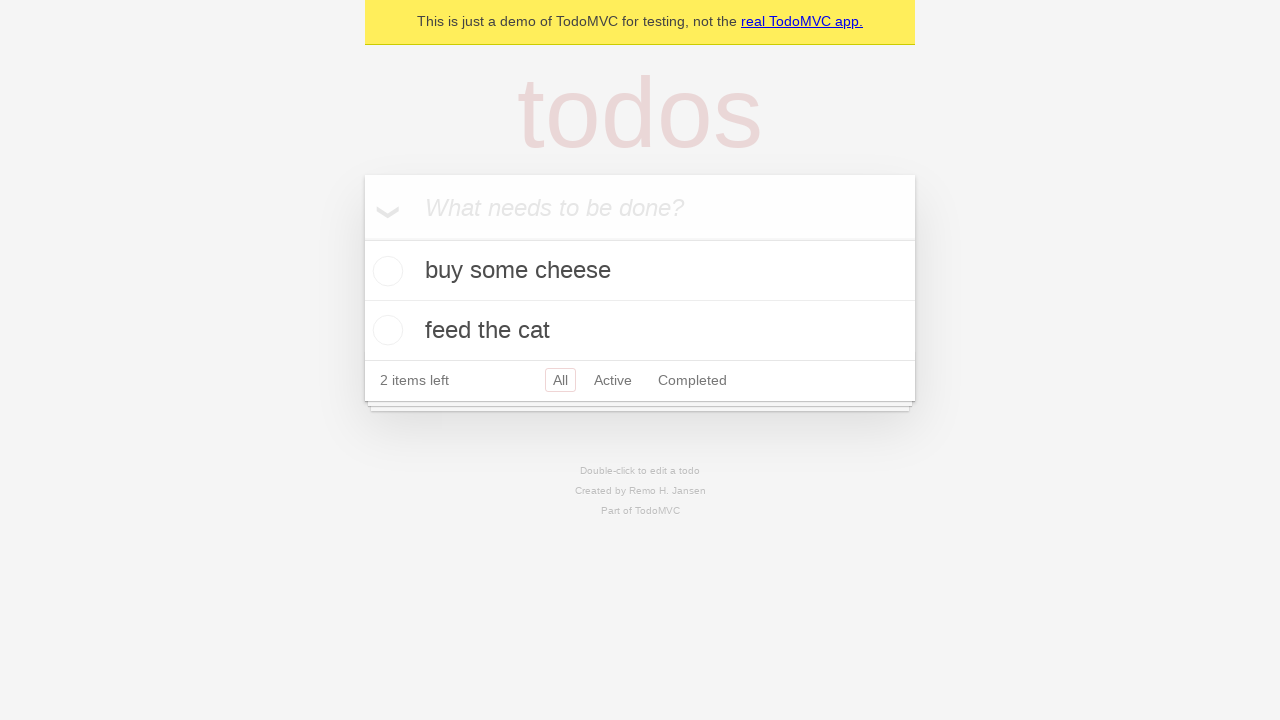

Filled todo input with 'book a doctors appointment' on internal:attr=[placeholder="What needs to be done?"i]
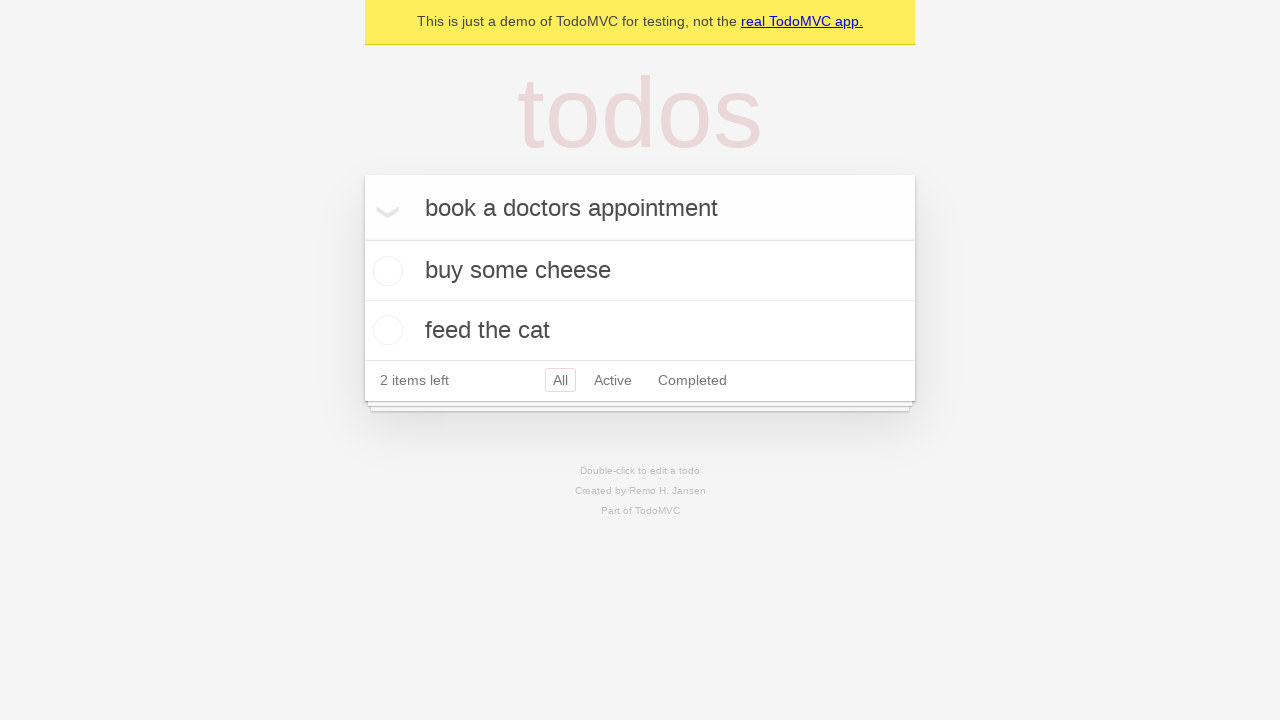

Pressed Enter to add third todo item on internal:attr=[placeholder="What needs to be done?"i]
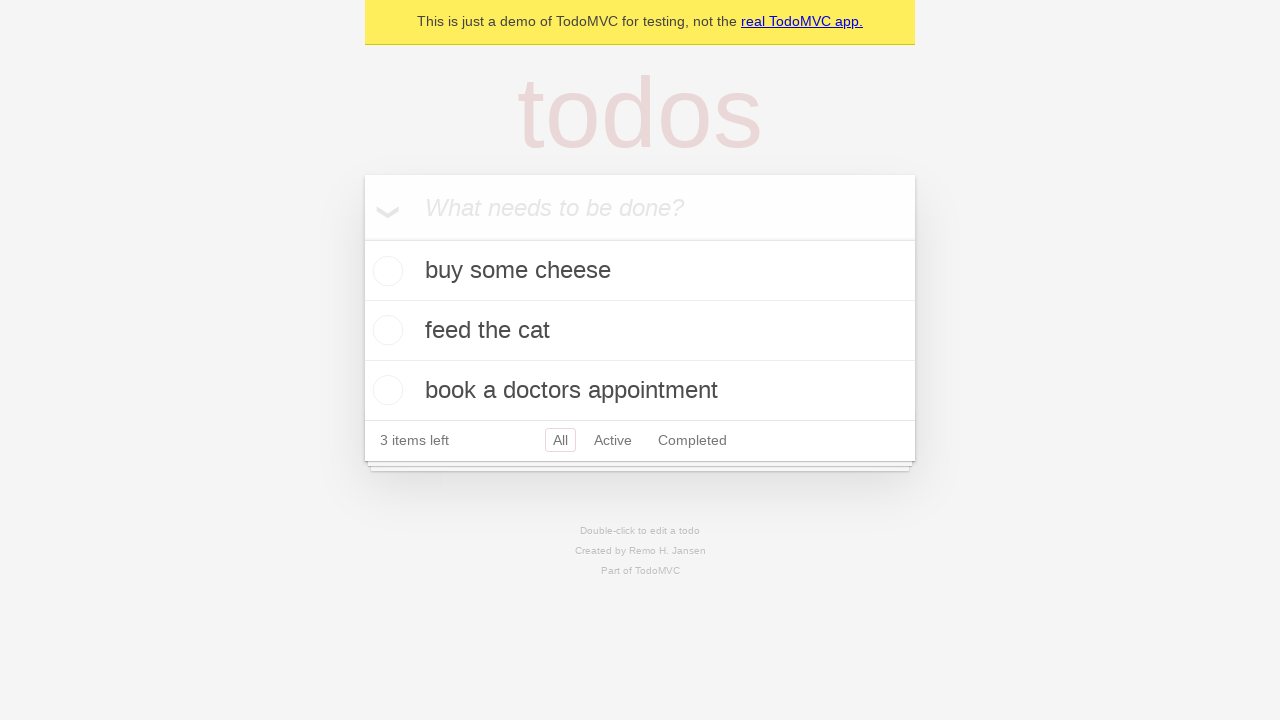

Todo count element appeared, confirming all items are loaded
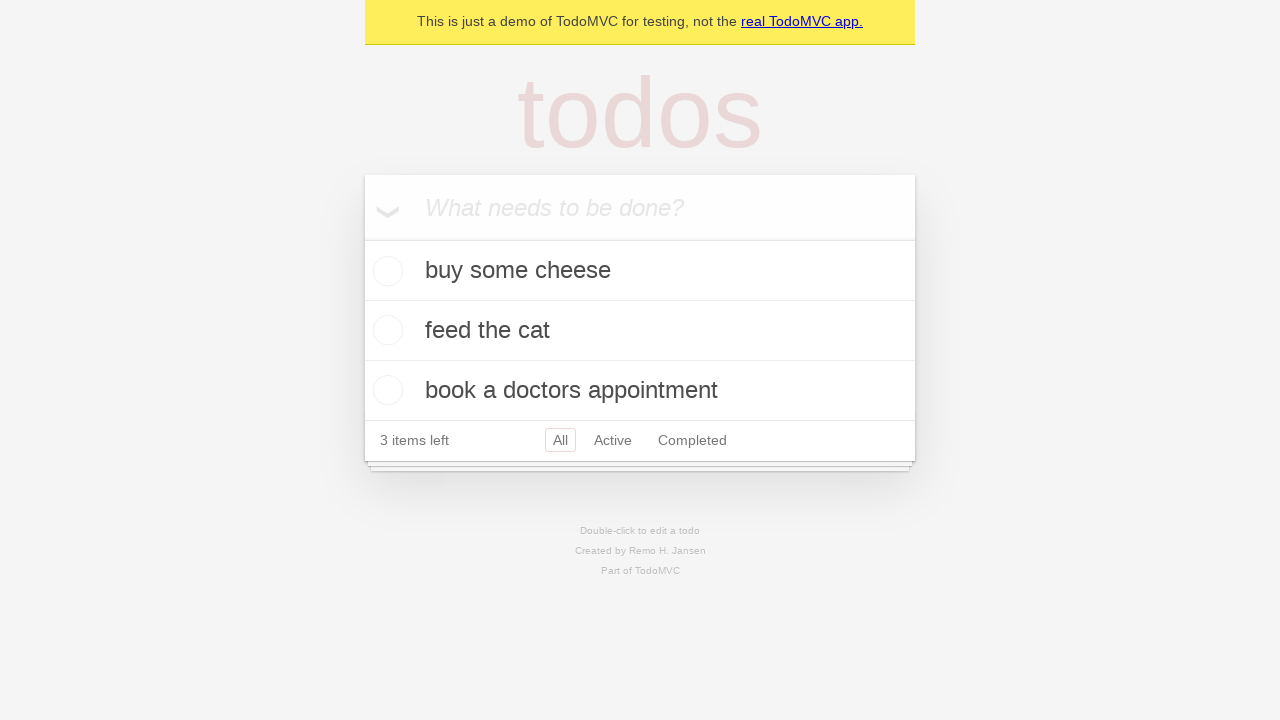

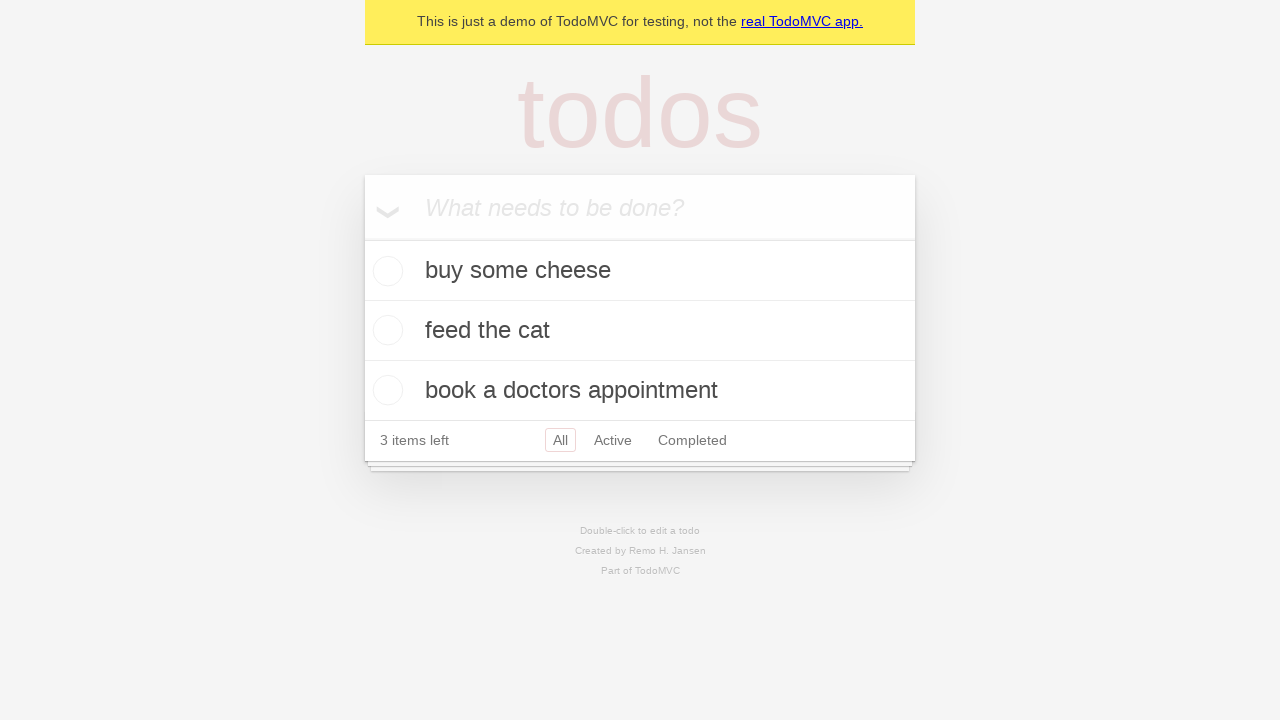